Tests pressing the TAB key using keyboard actions without targeting a specific element, and verifies that the page correctly detects and displays the key pressed.

Starting URL: http://the-internet.herokuapp.com/key_presses

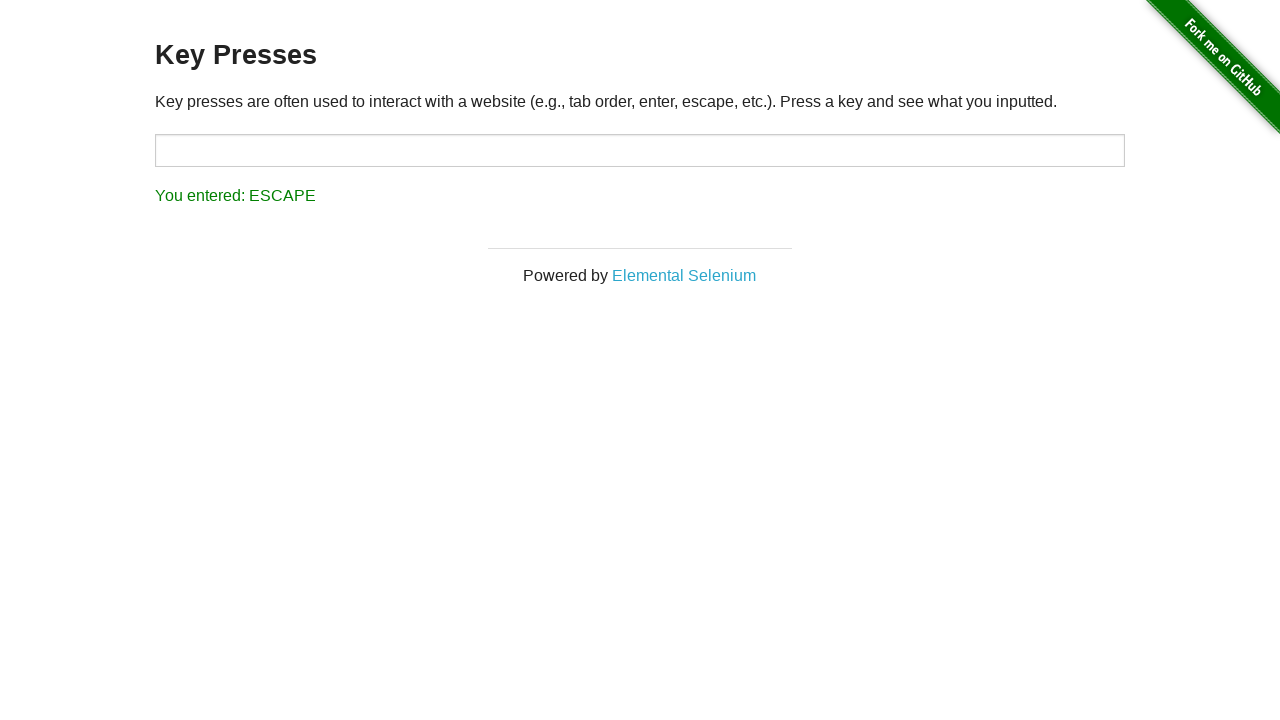

Pressed TAB key using keyboard actions
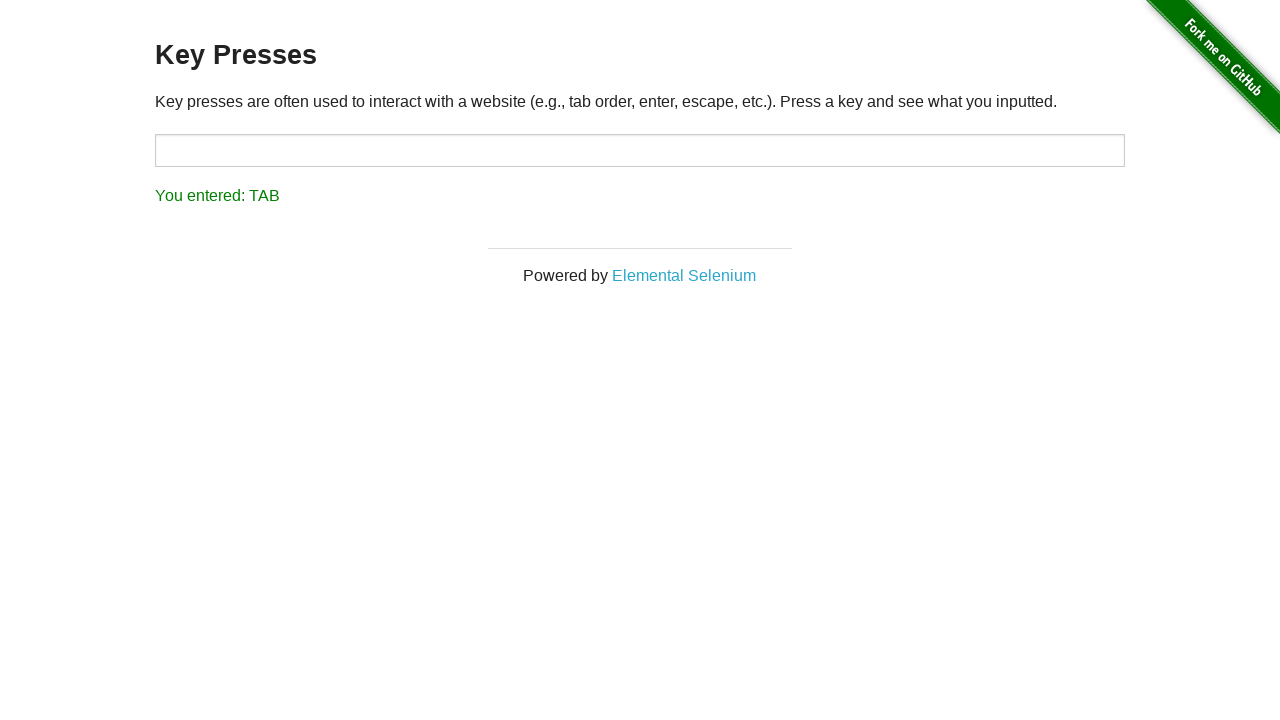

Waited for result element to appear
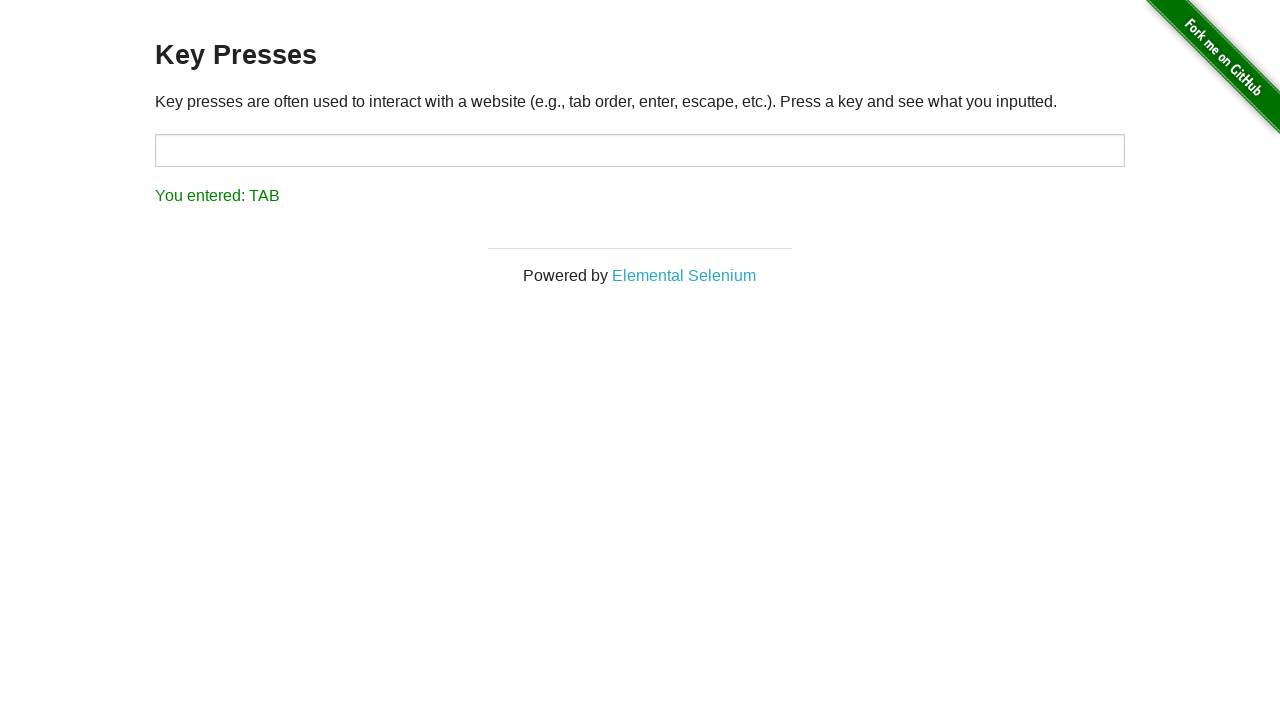

Retrieved result text content
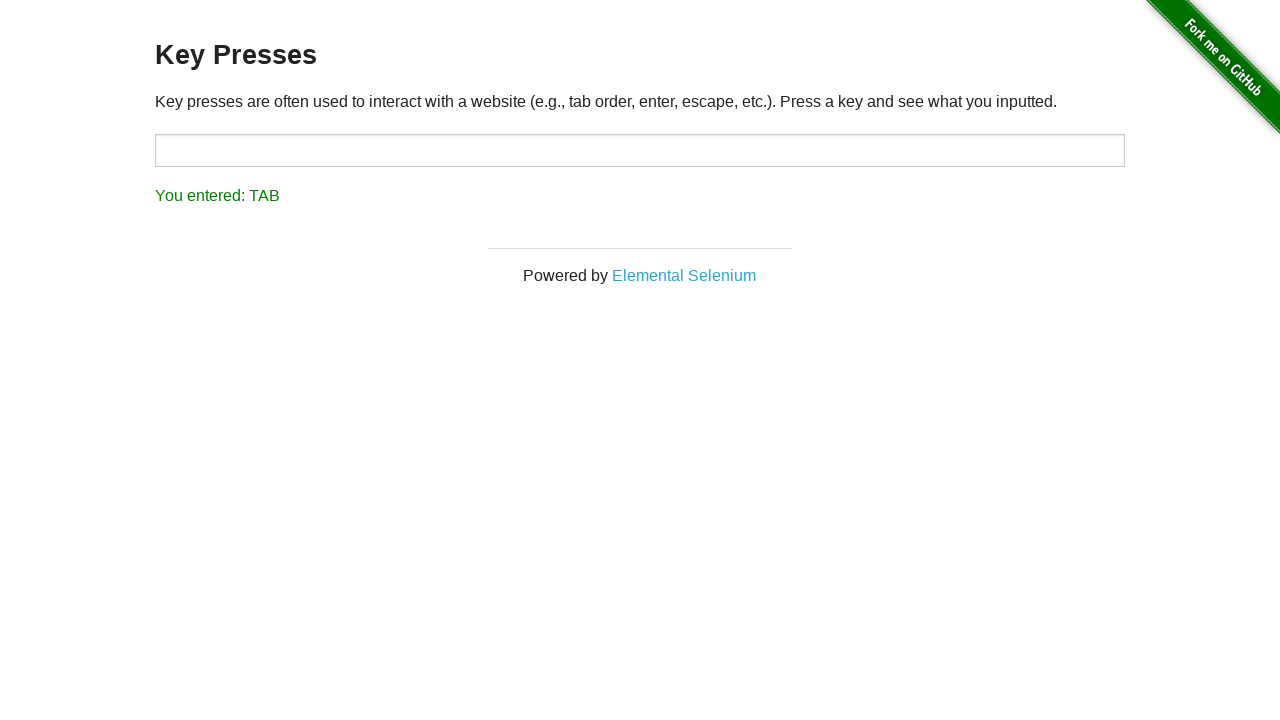

Verified result text matches 'You entered: TAB'
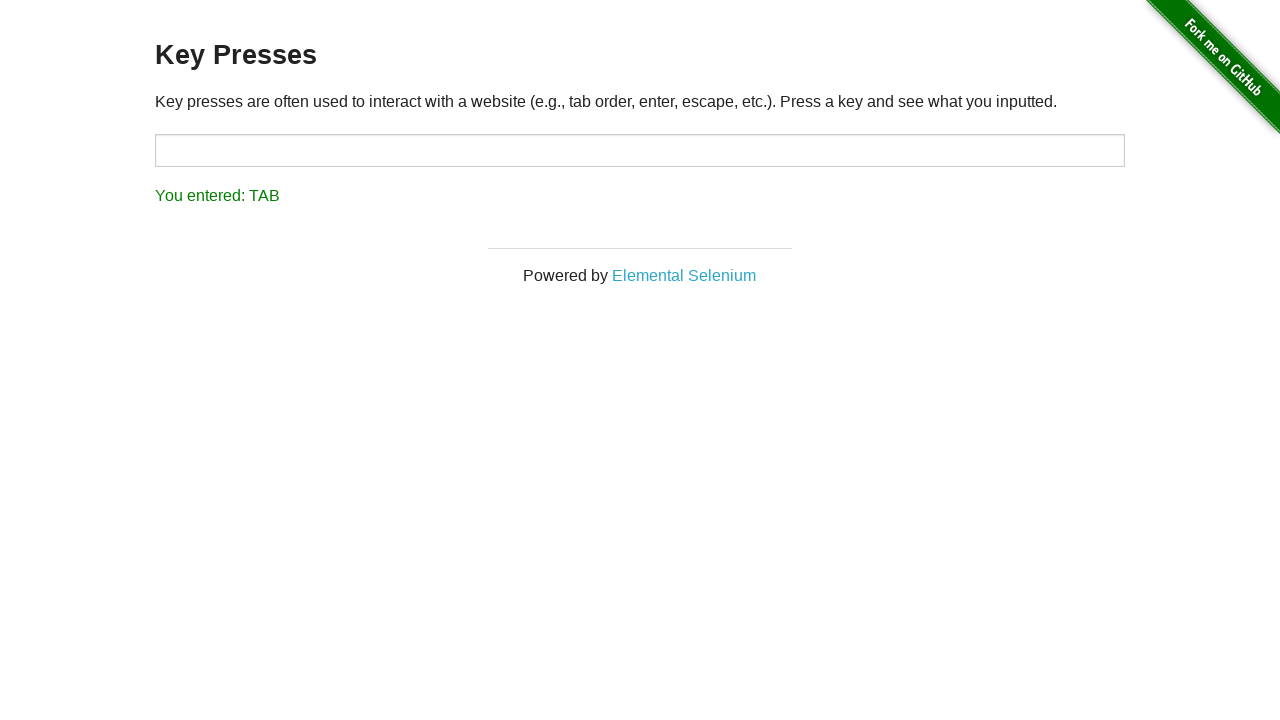

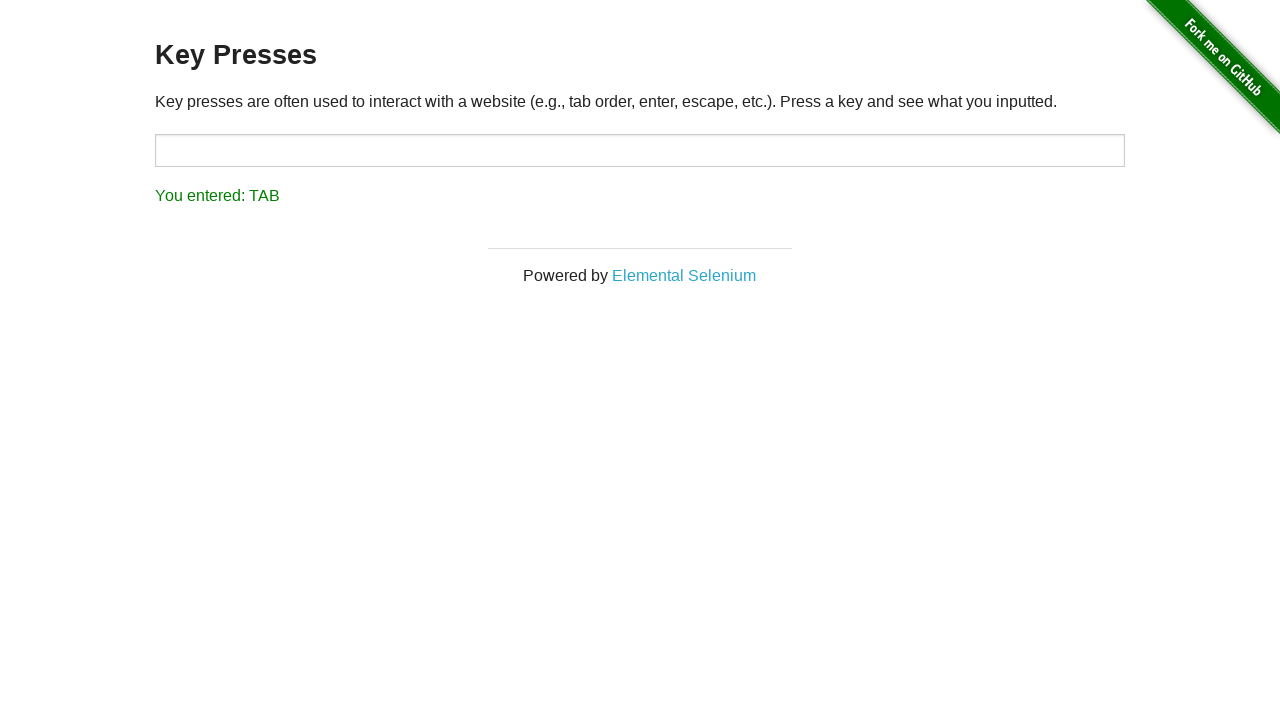